Tests progress bar functionality by starting the progress bar and waiting for it to complete, then clicking the reset button

Starting URL: https://demoqa.com/progress-bar

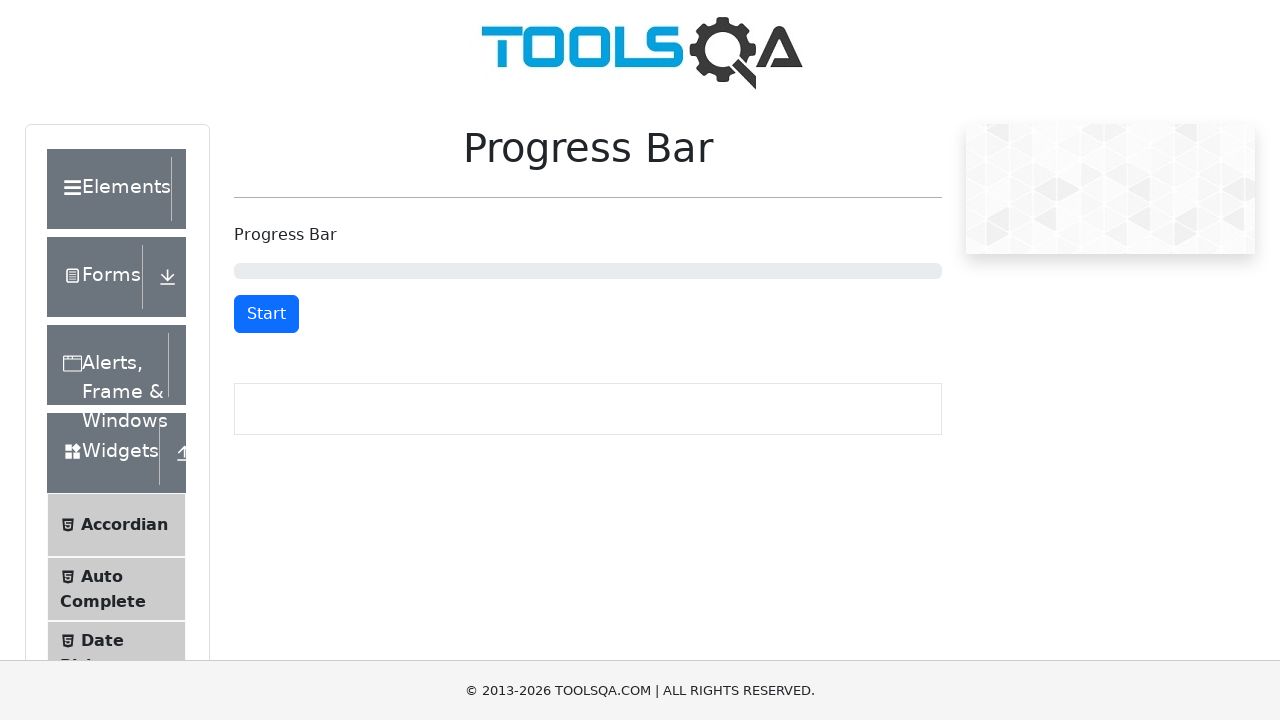

Scrolled Start button into view
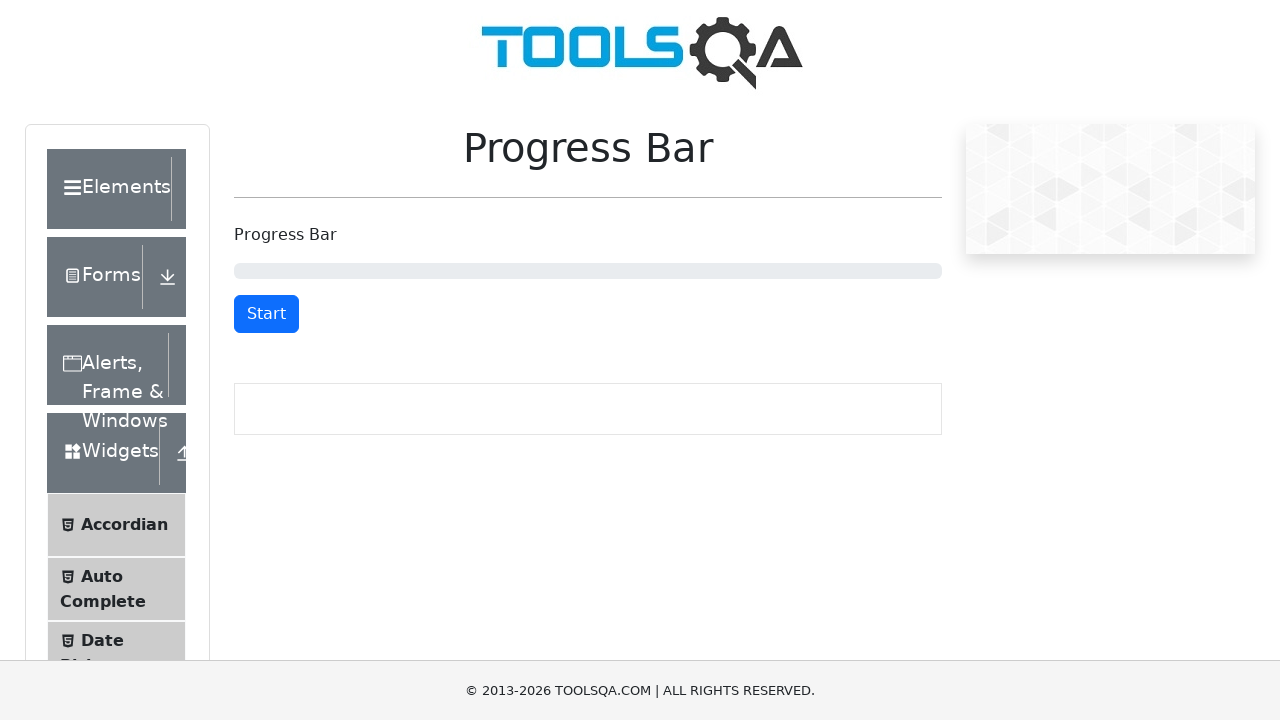

Clicked Start button to begin progress bar at (266, 314) on #startStopButton
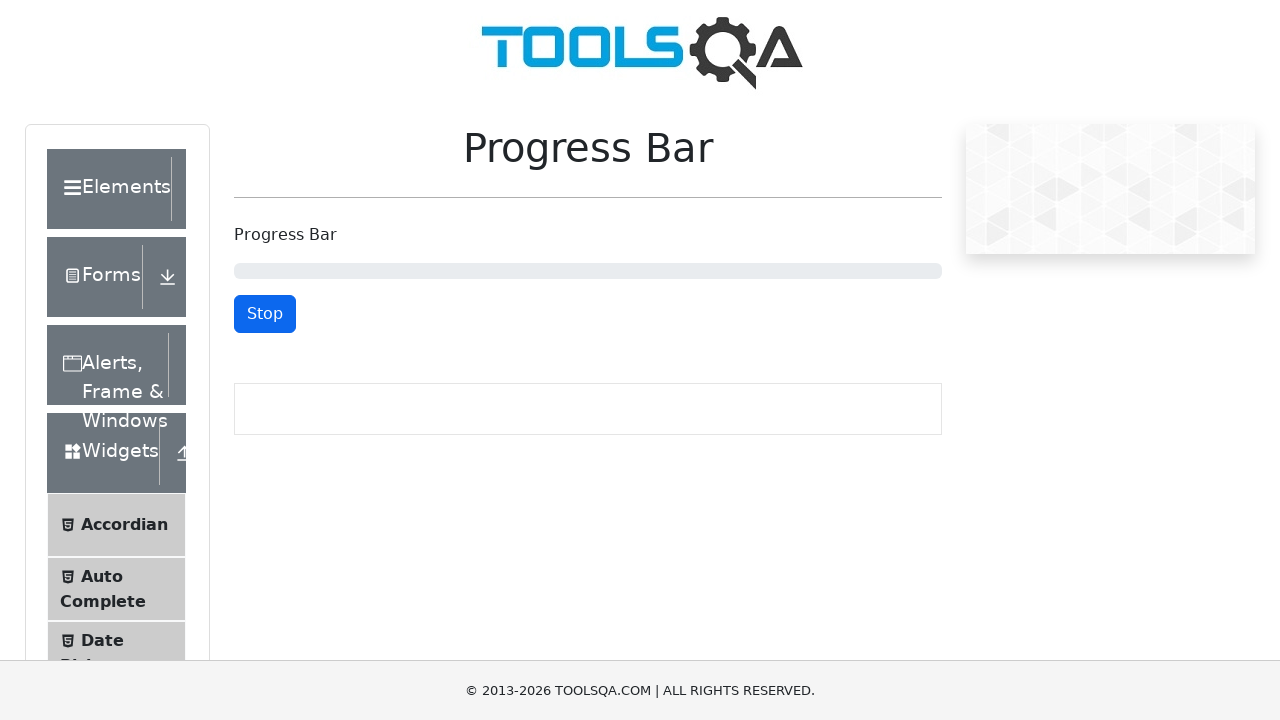

Progress bar completed and Reset button became visible
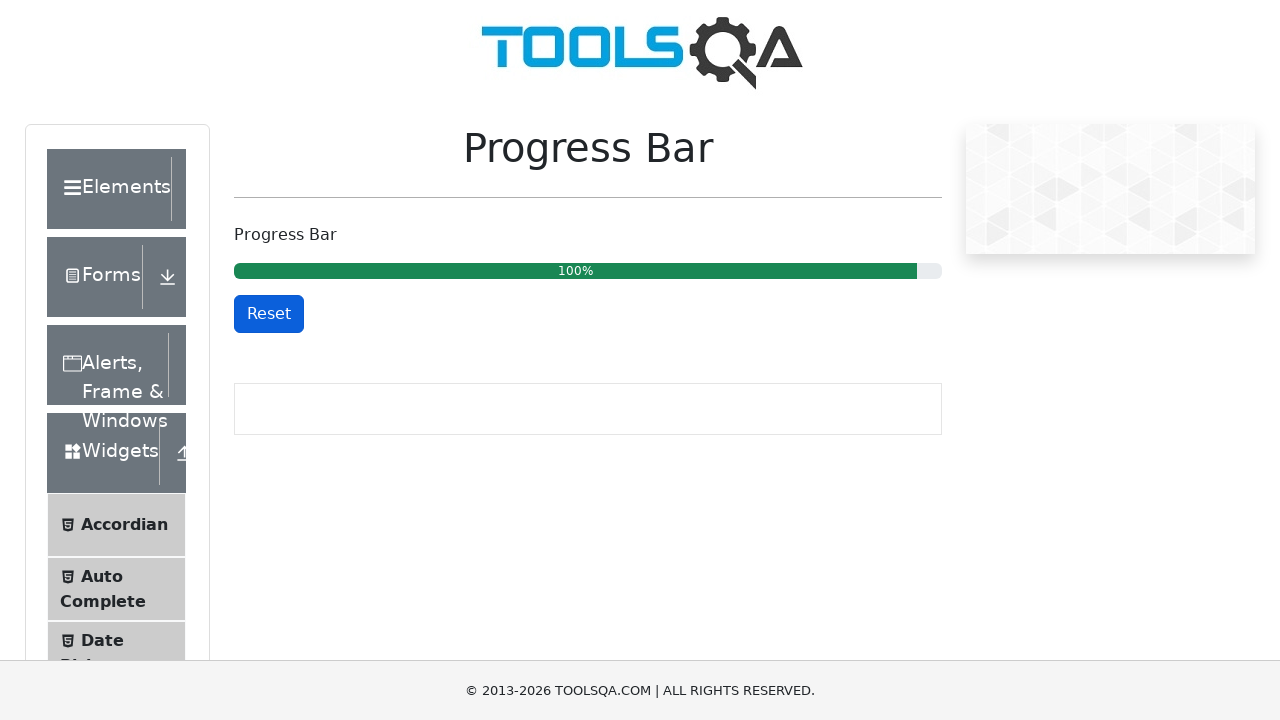

Clicked Reset button to reset progress bar at (269, 314) on #resetButton
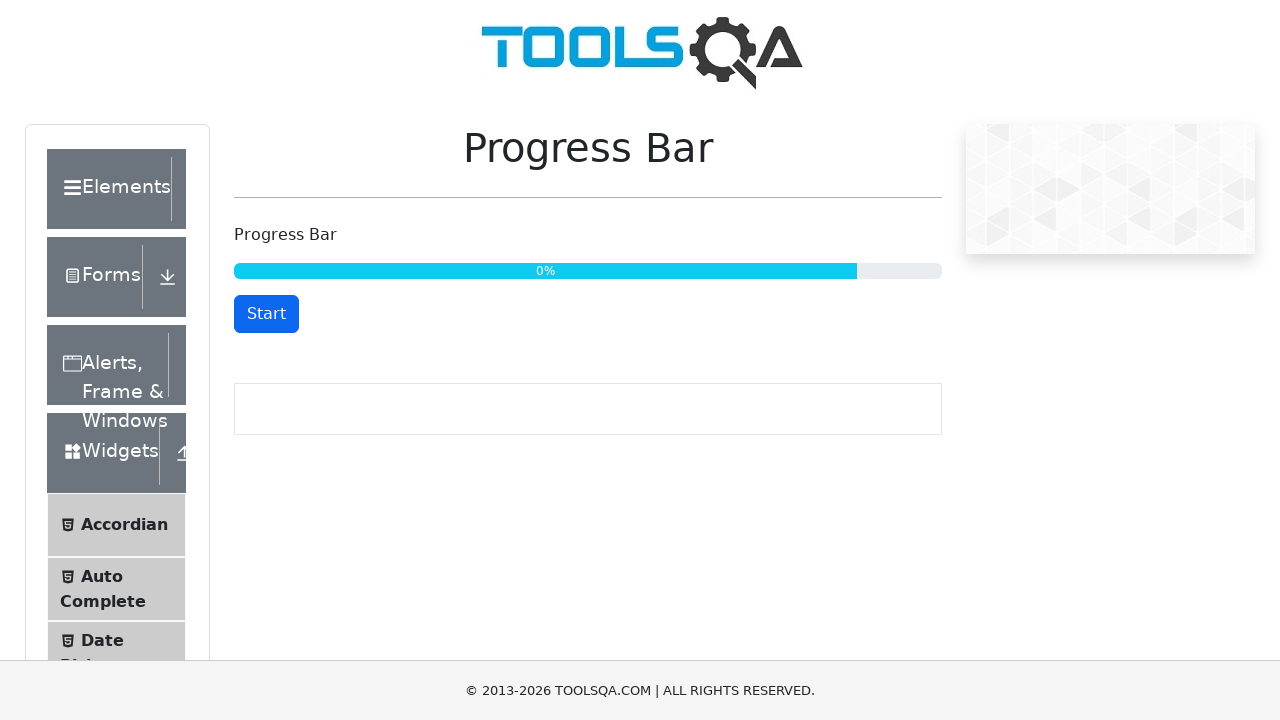

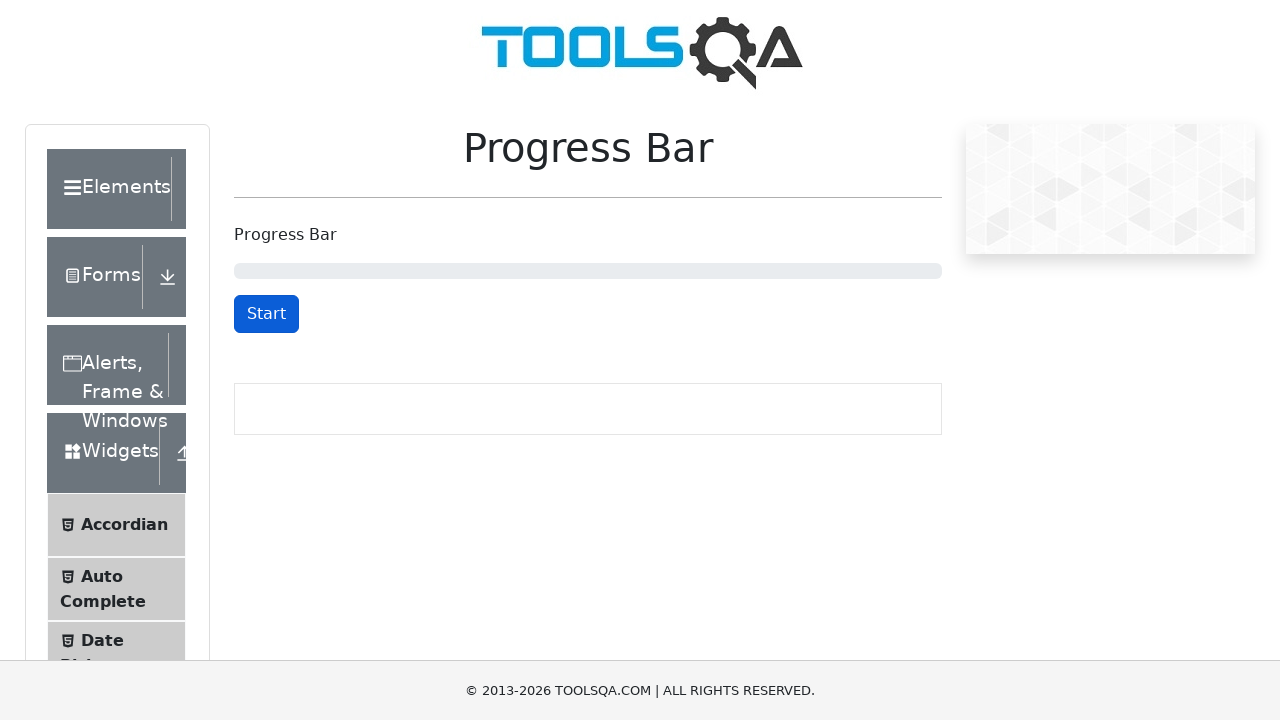